Tests clicking the "No Content" link and verifying the response message appears on the page

Starting URL: https://demoqa.com/links

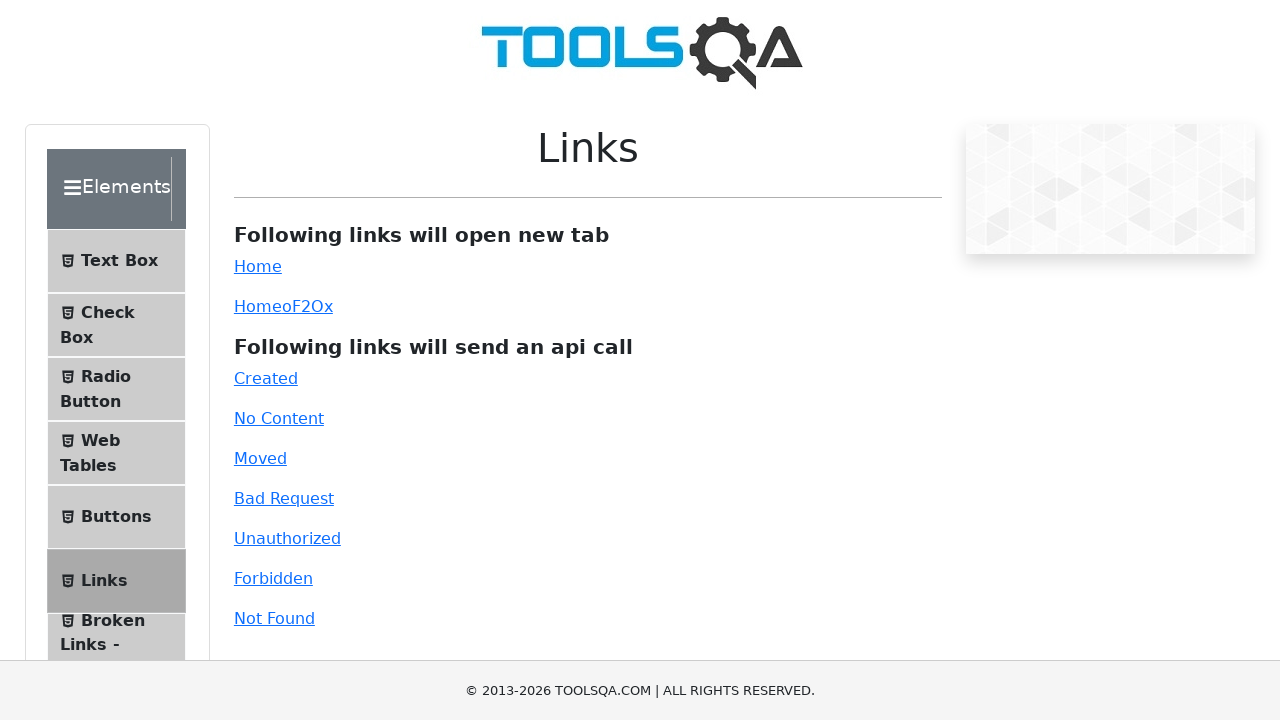

Clicked the 'No Content' link at (279, 418) on xpath=//a[text()='No Content']
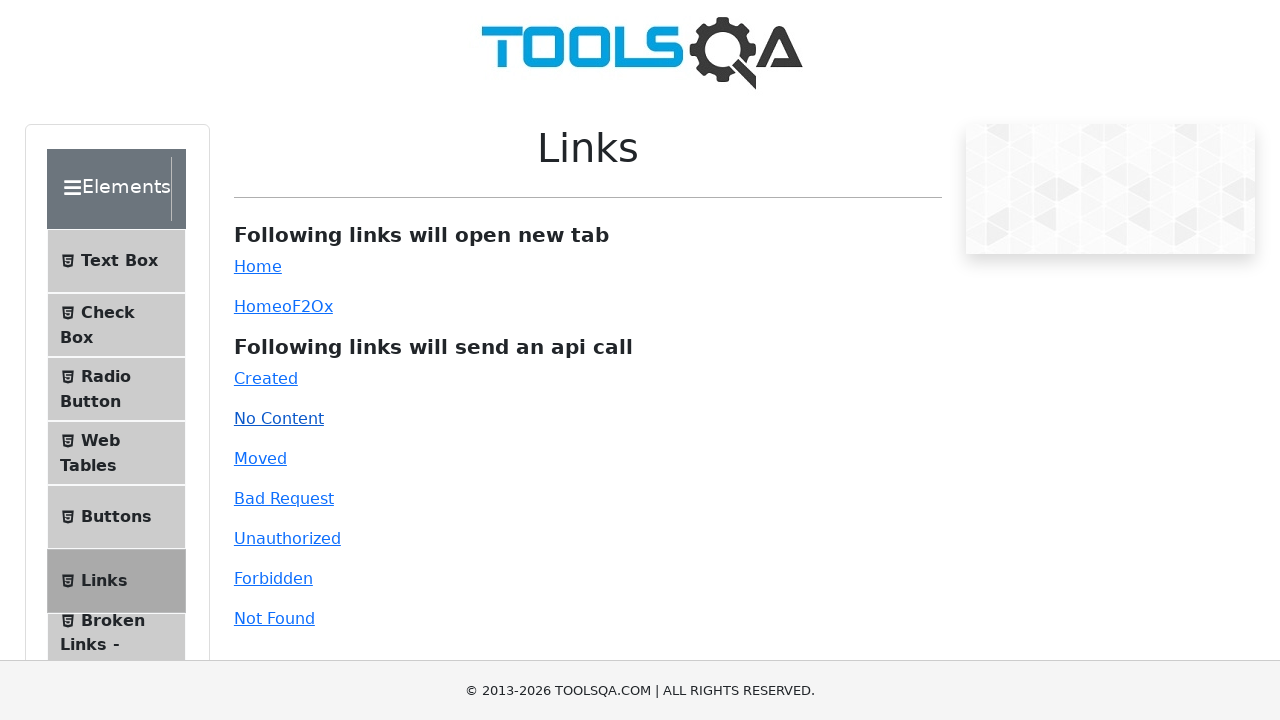

Response message appeared on the page
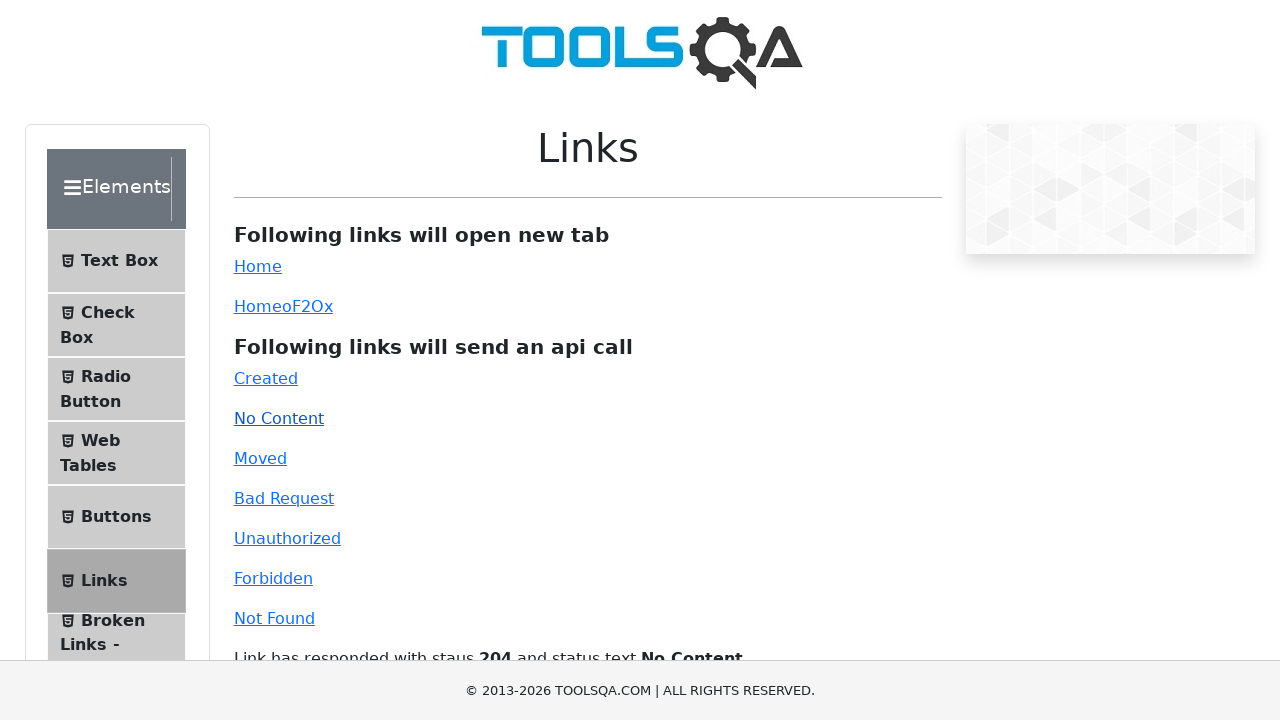

Retrieved response text content
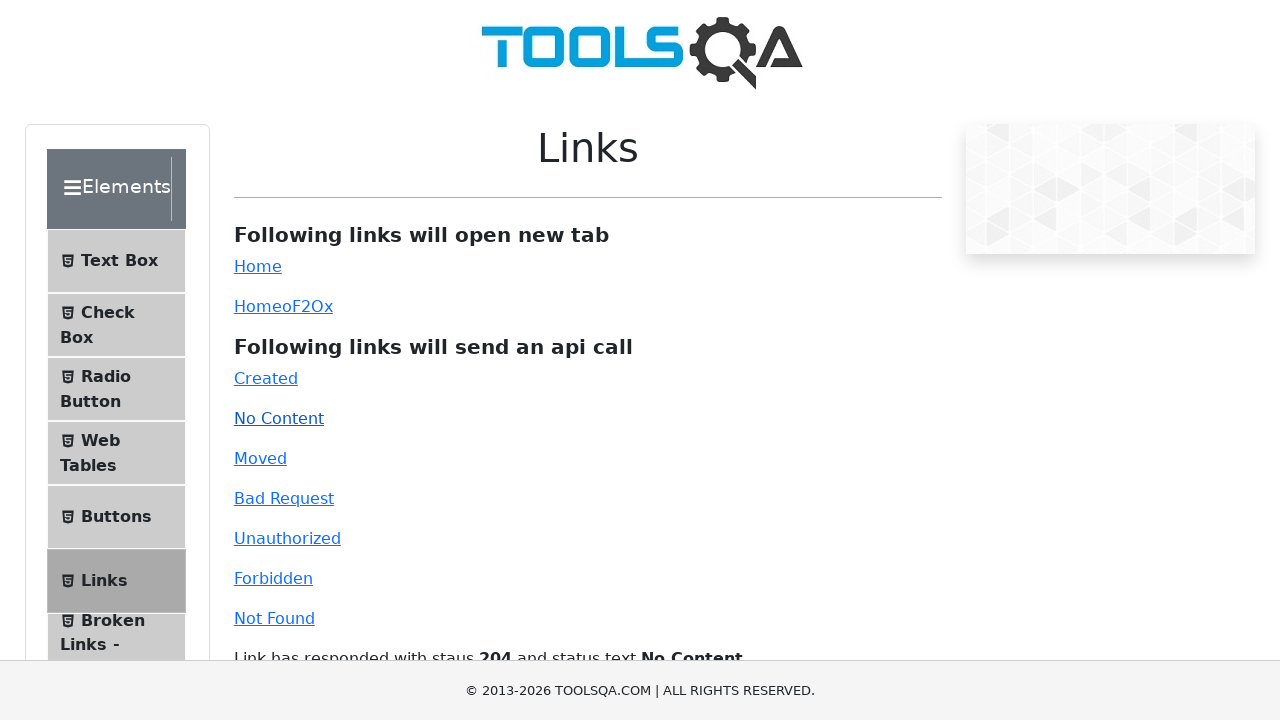

Verified 204 status code is present in response message
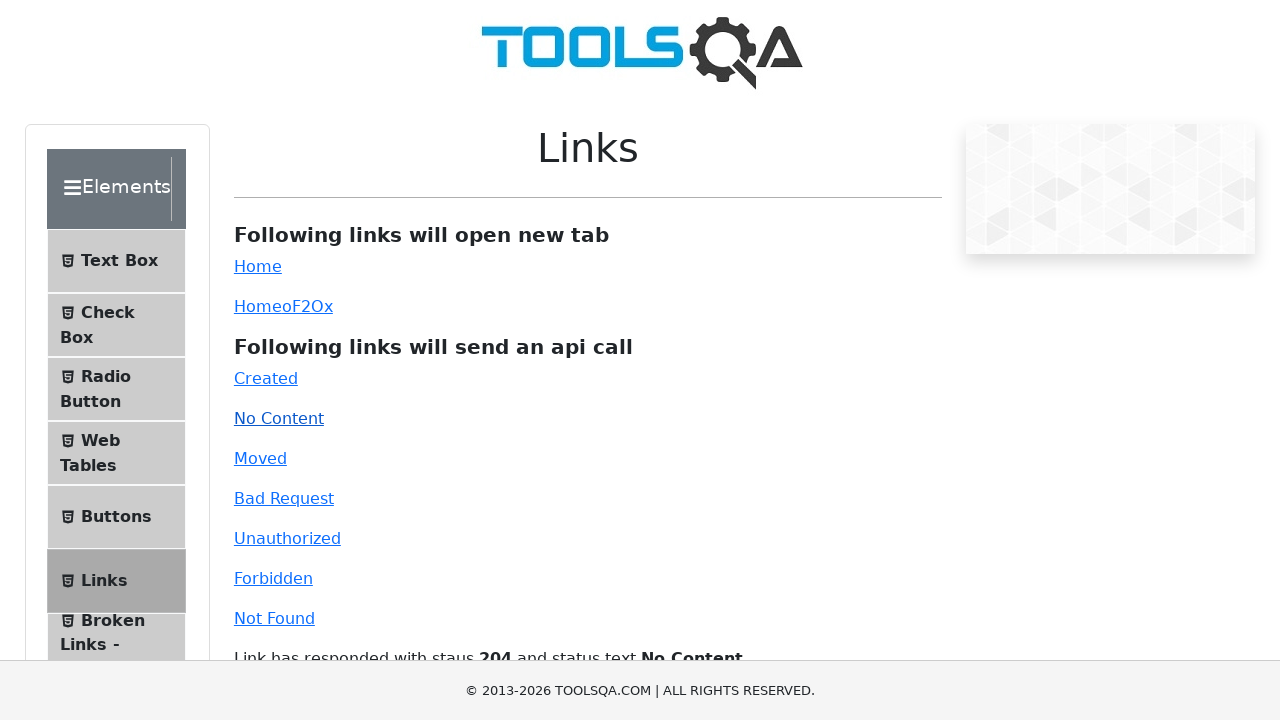

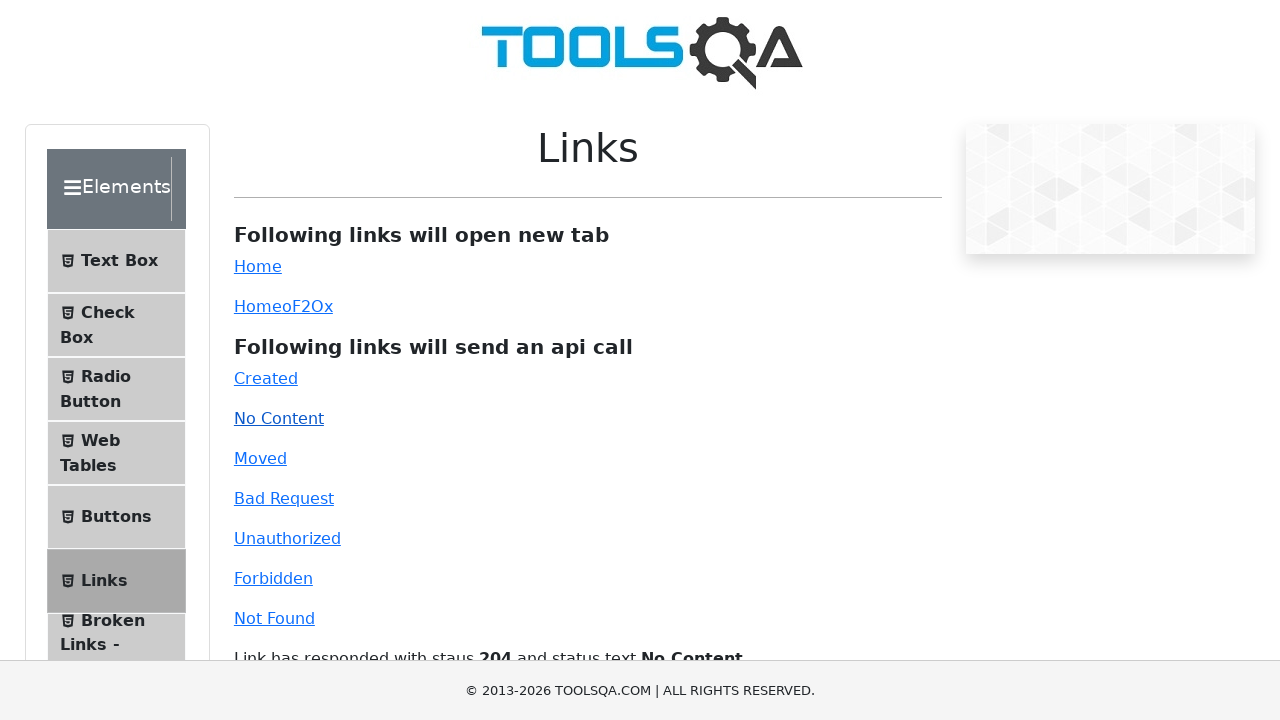